Tests account creation flow on a hotel booking website by clicking login, filling registration form with personal details, and submitting the form

Starting URL: https://qloapps.coderslab.pl/pl/

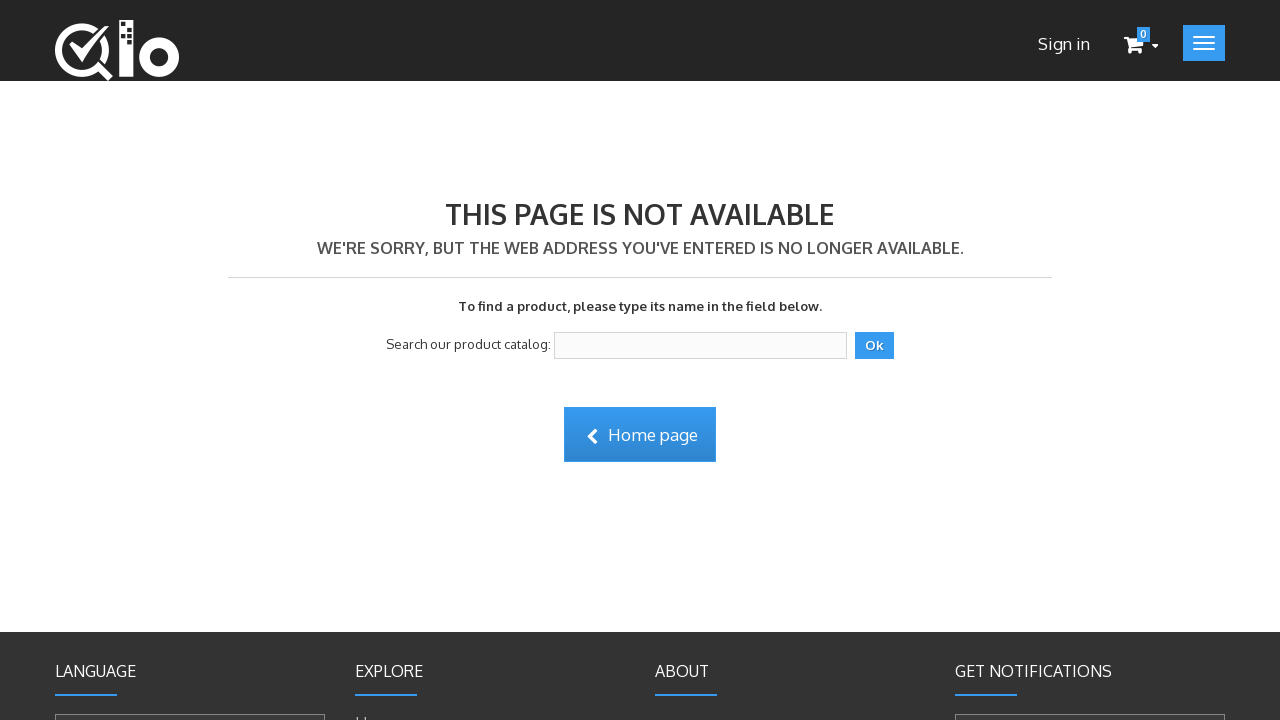

Clicked login button to access account creation at (1064, 44) on a.user_login.navigation-link
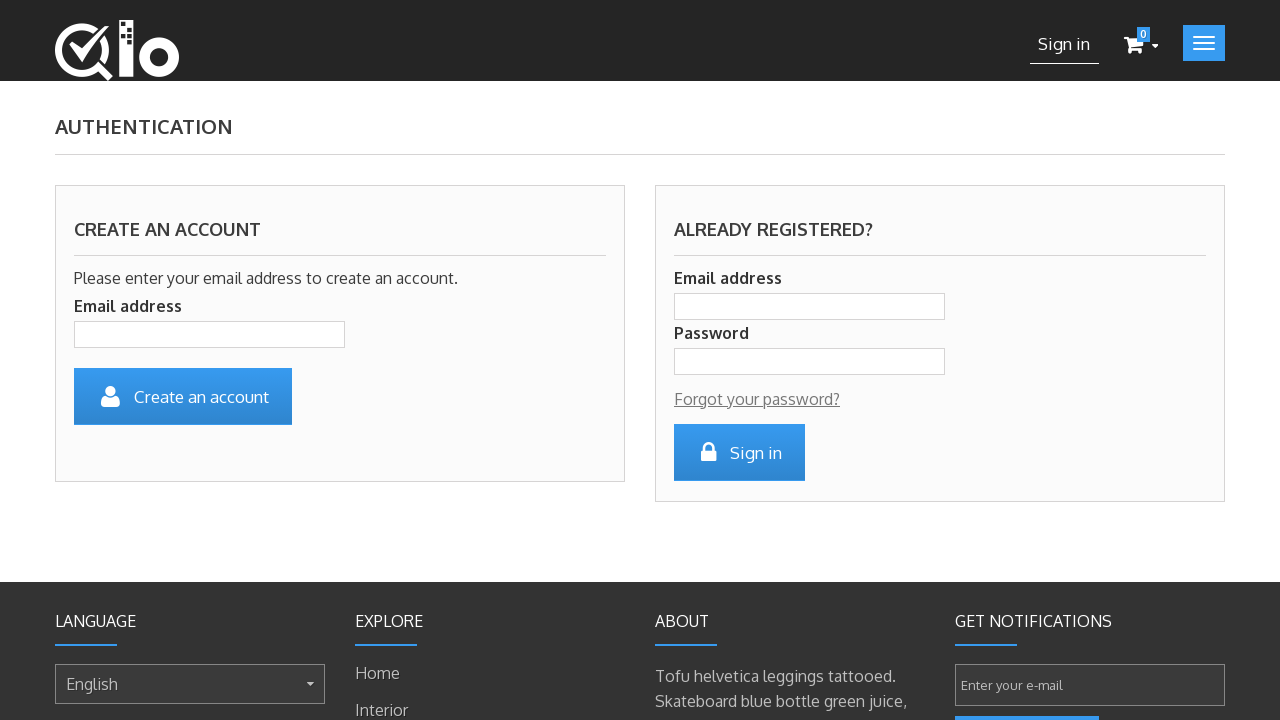

Filled email field with generated email: mail1772047757@test.com on #email_create
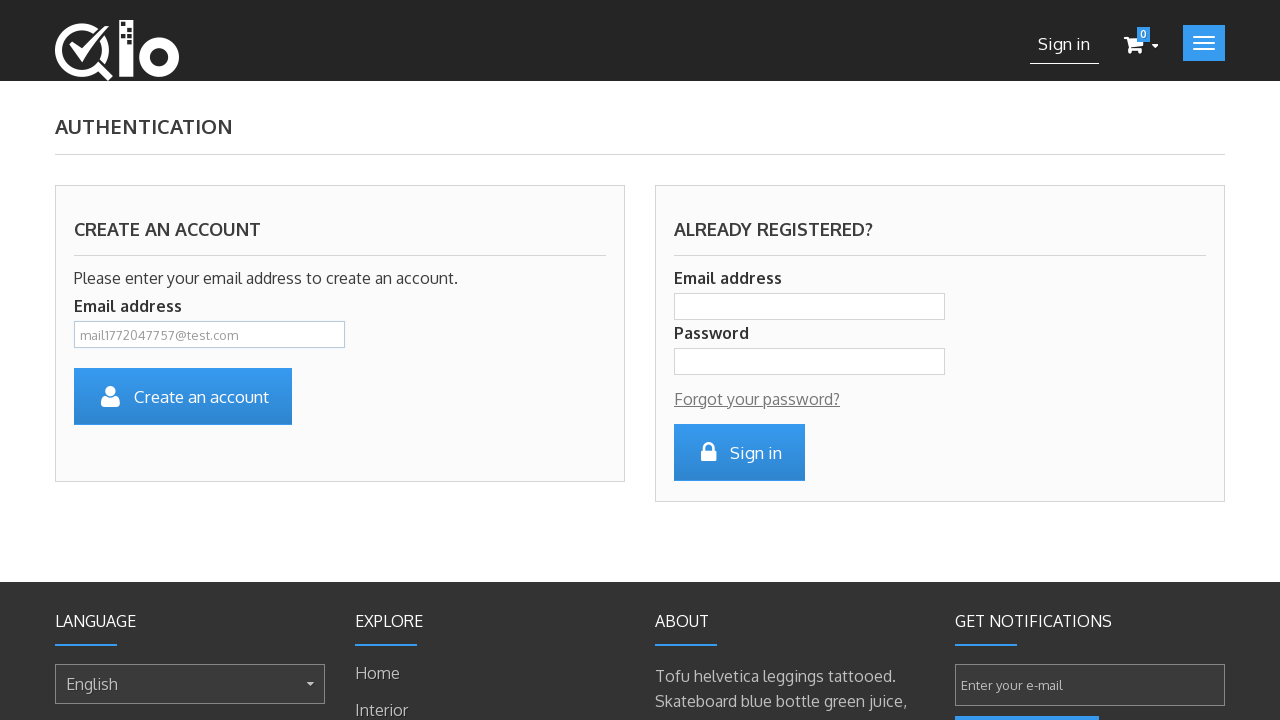

Clicked create account button to proceed to registration form at (183, 396) on #SubmitCreate
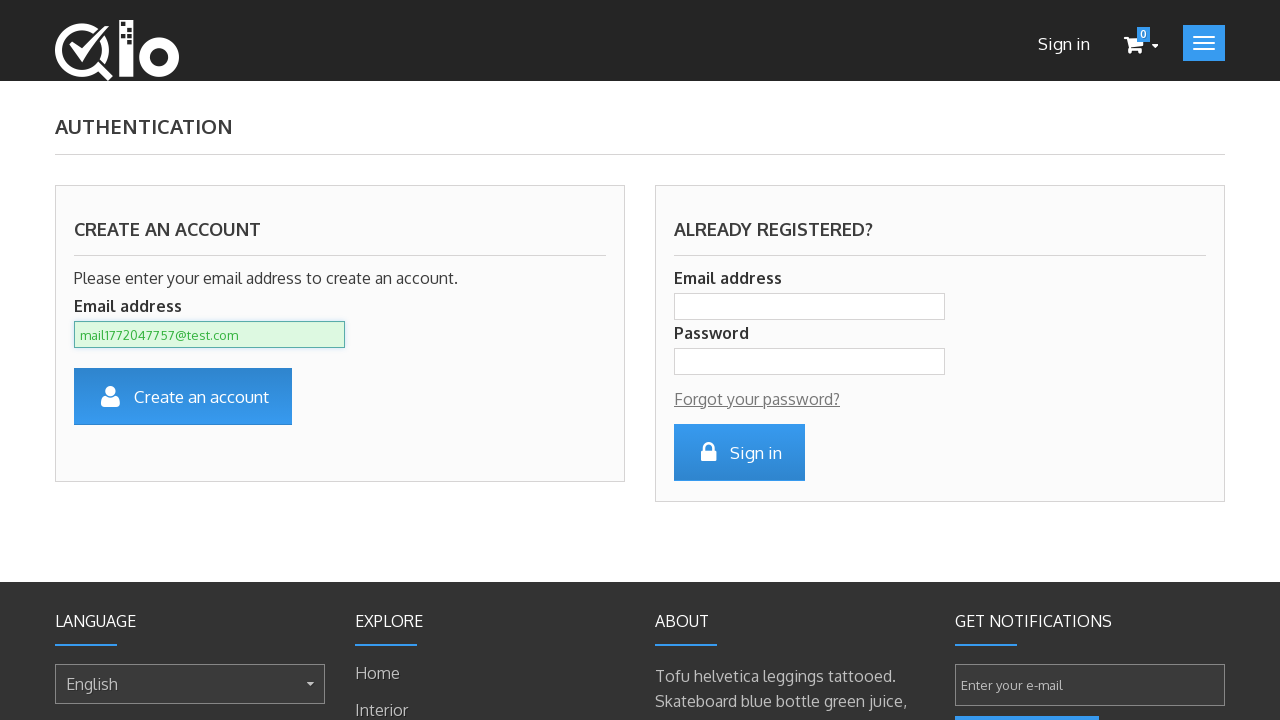

Registration form loaded successfully
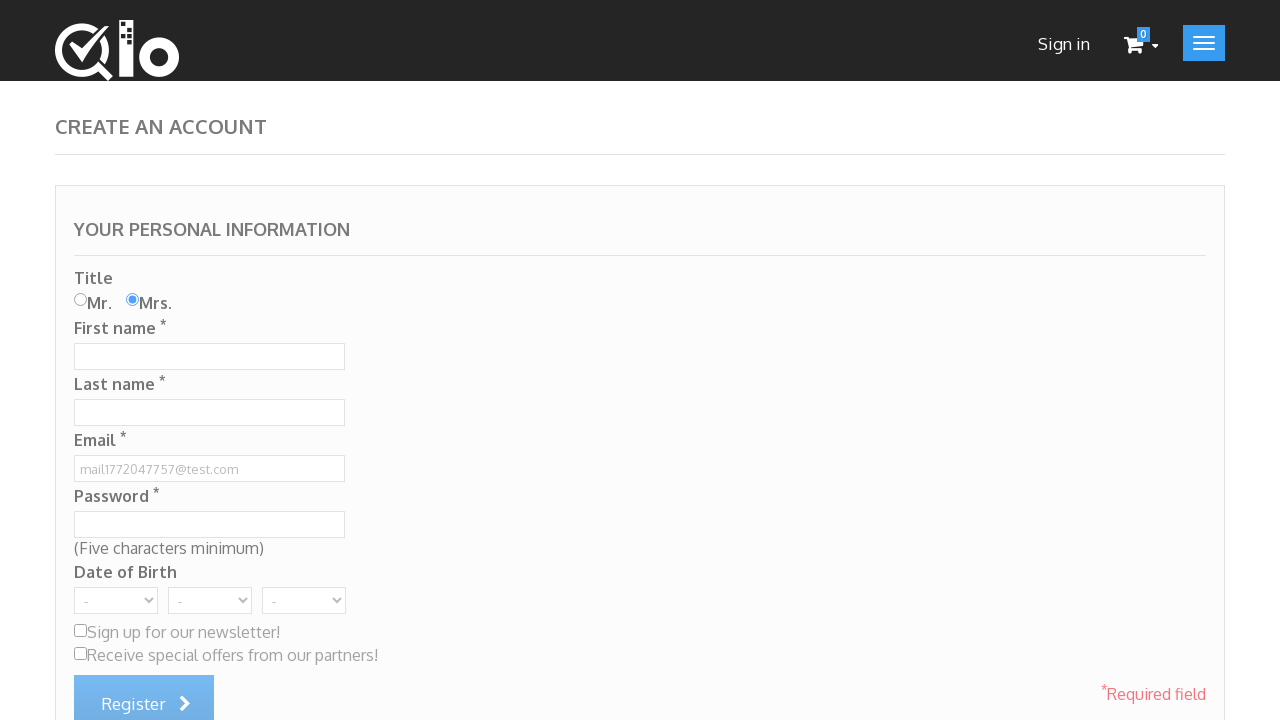

Filled first name field with 'John' on #customer_firstname
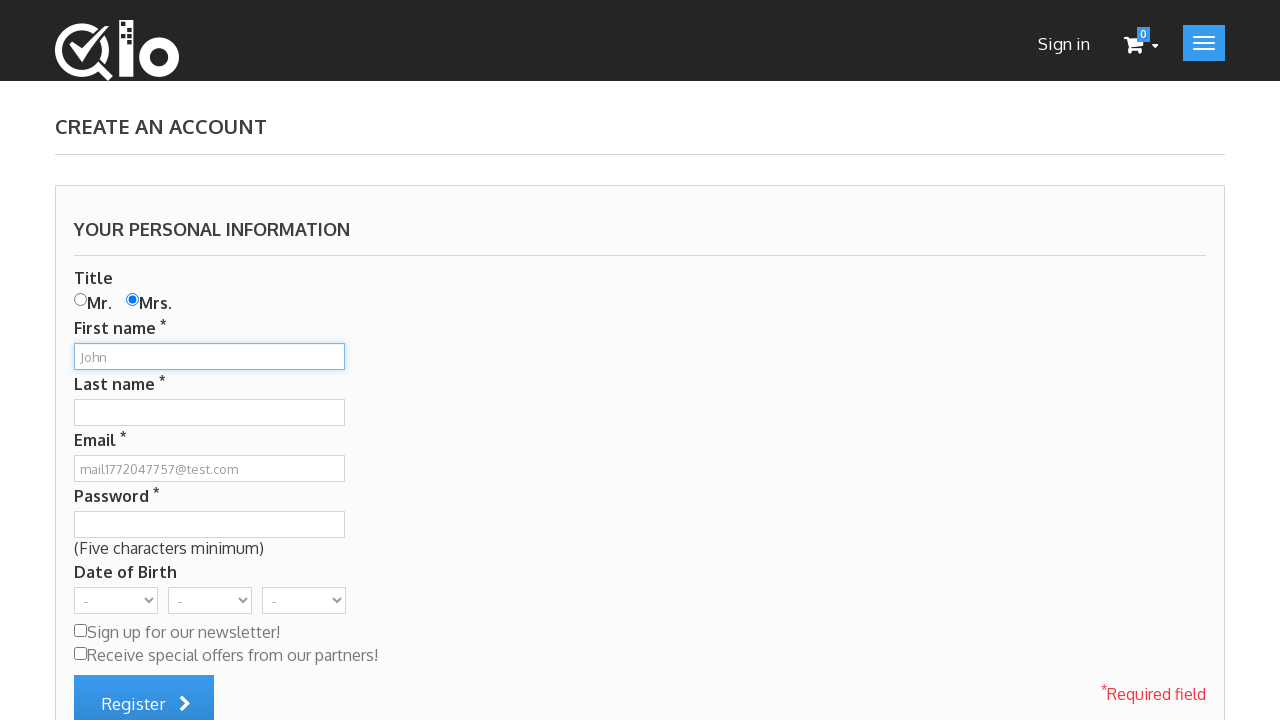

Filled last name field with 'Smith' on #customer_lastname
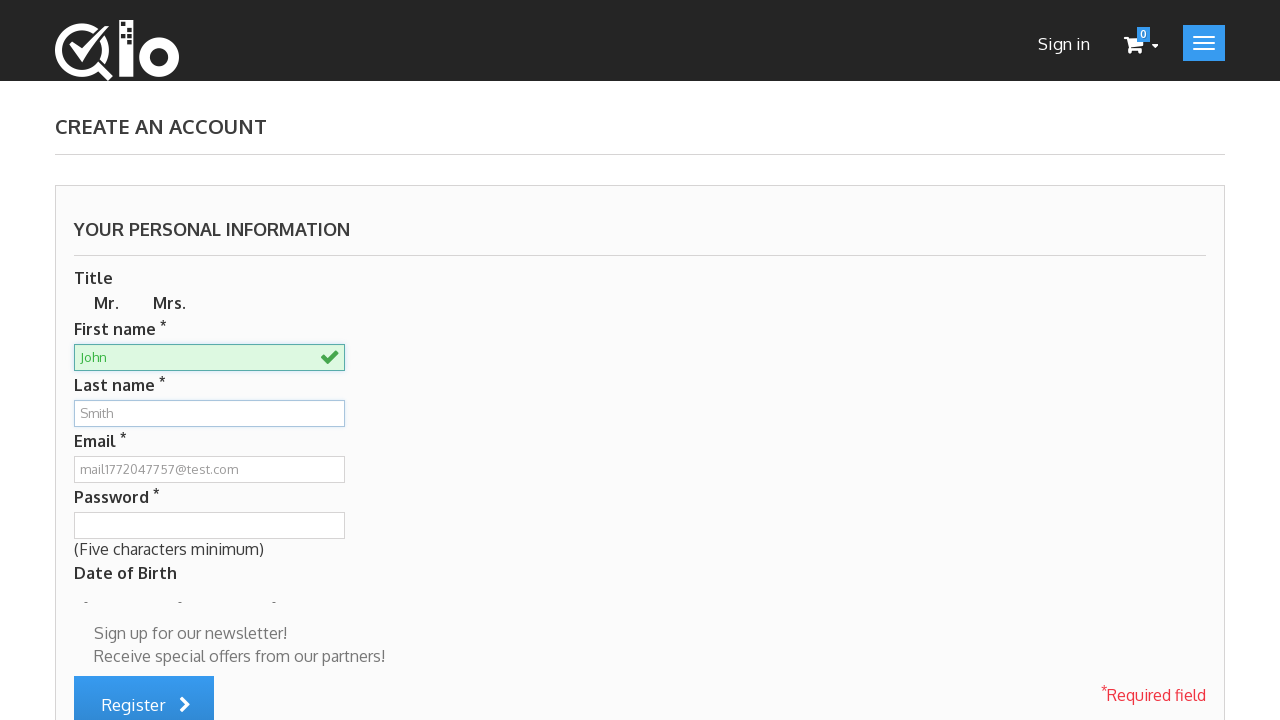

Filled password field with secure password on #passwd
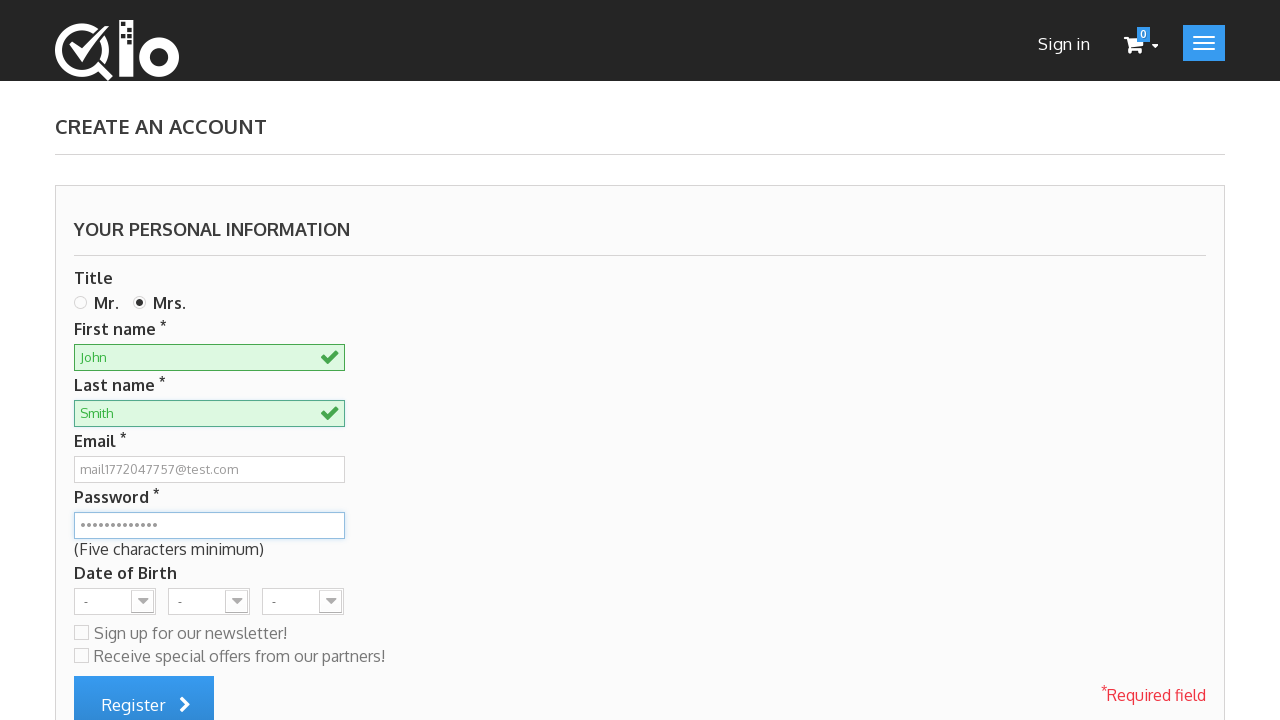

Selected day of birth (index 2) on #days
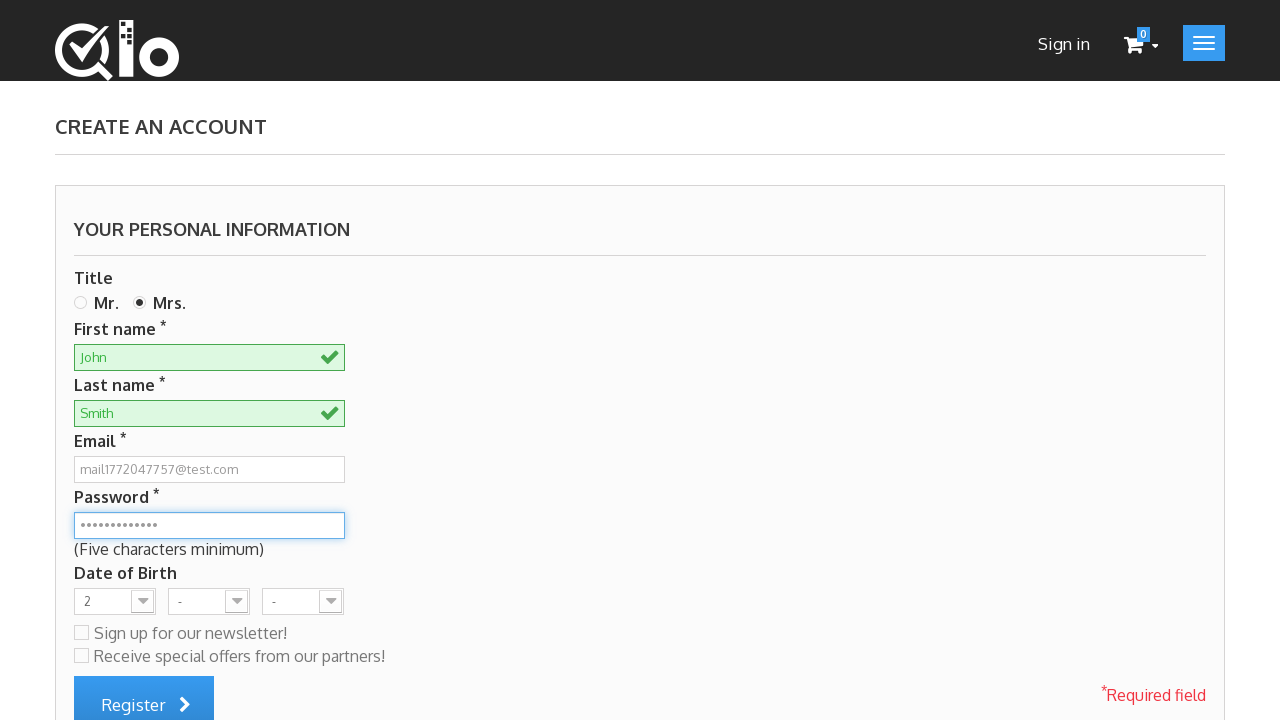

Selected month of birth (index 2) on #months
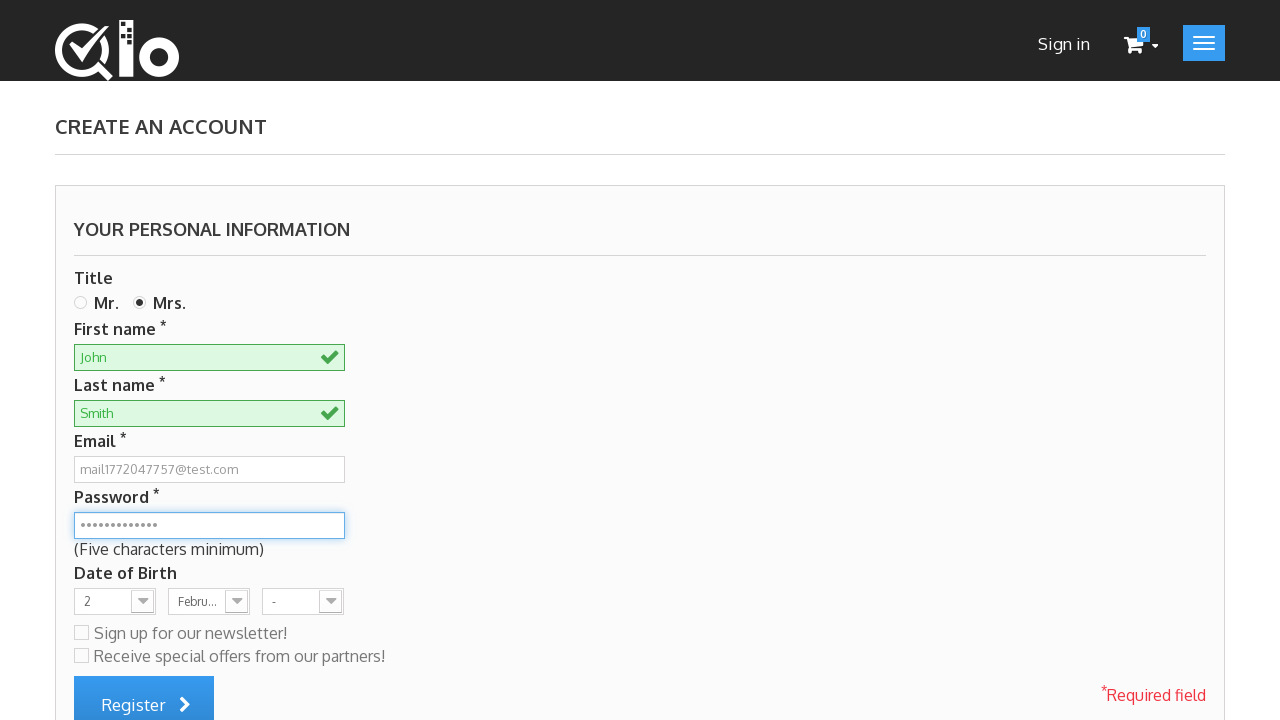

Selected year of birth (index 24) on #years
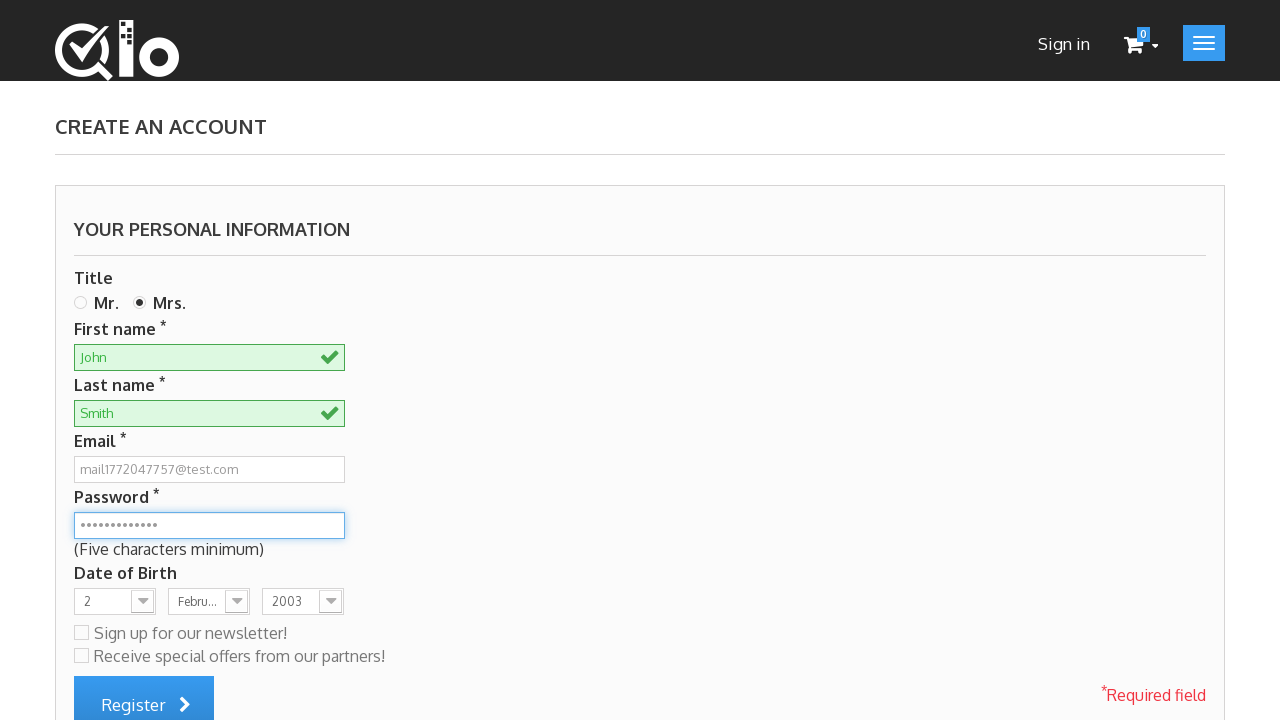

Clicked register button to submit account creation form at (144, 692) on #submitAccount
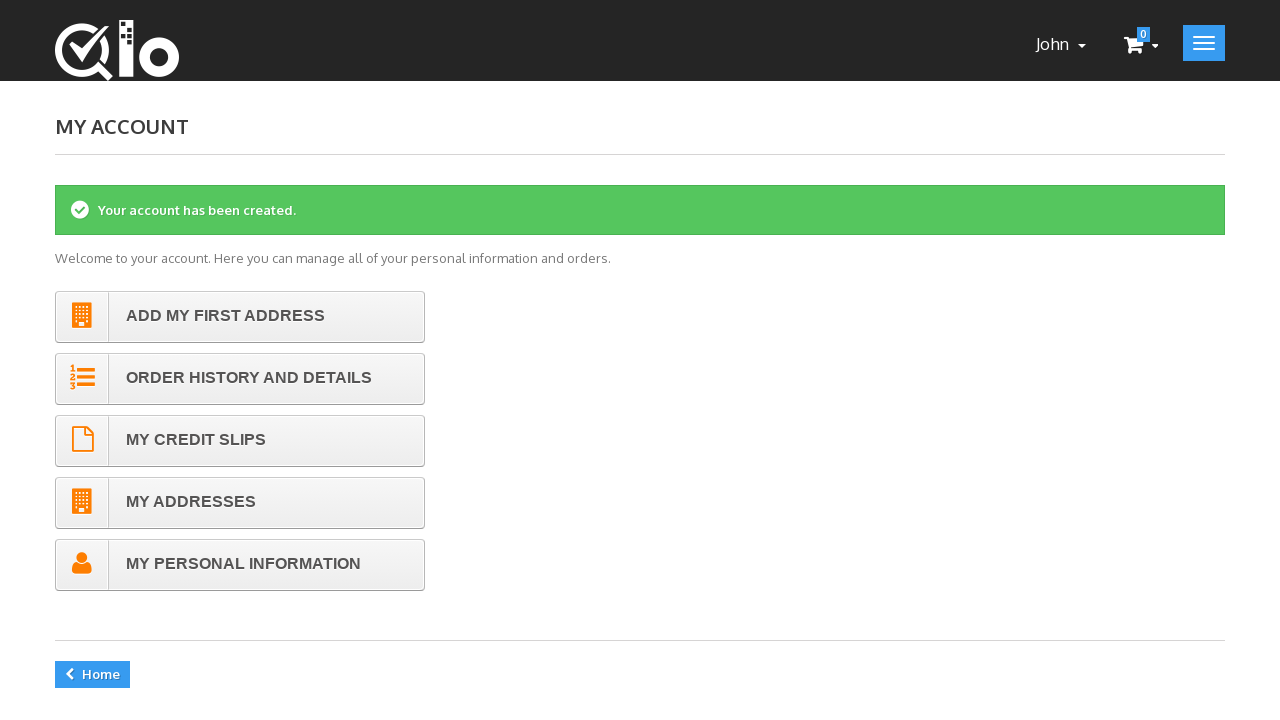

Account creation successful - success message displayed
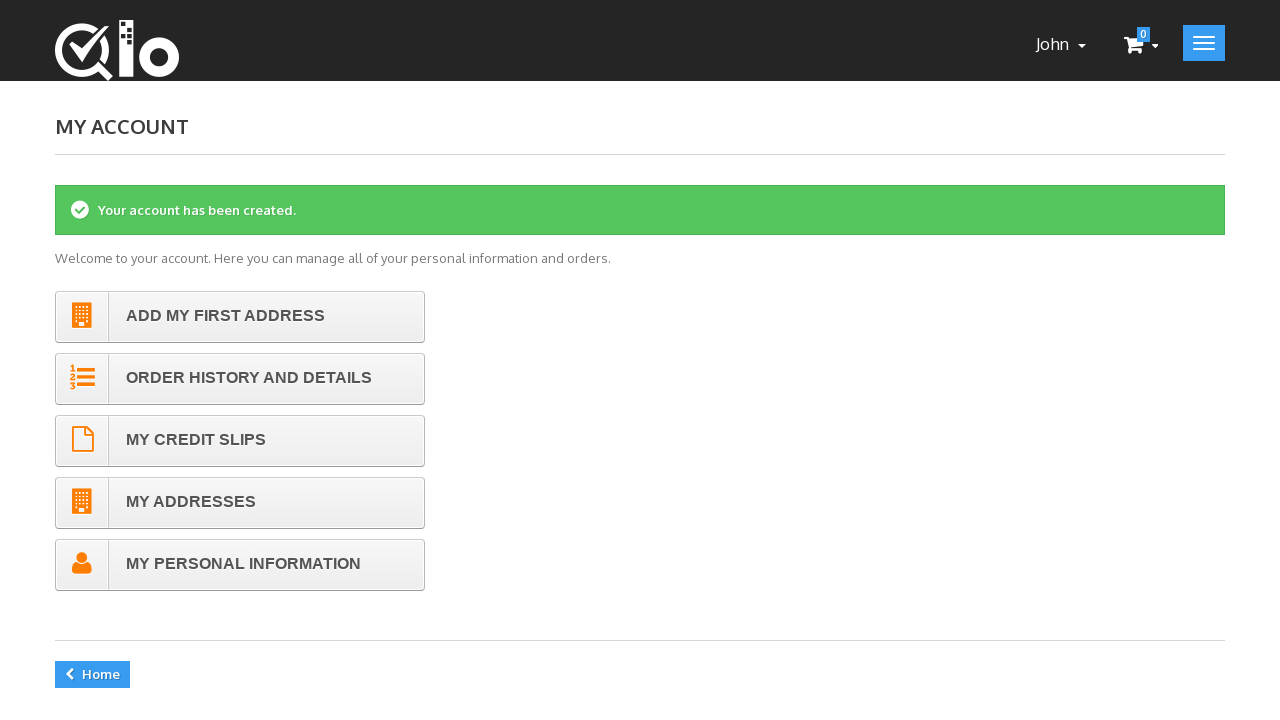

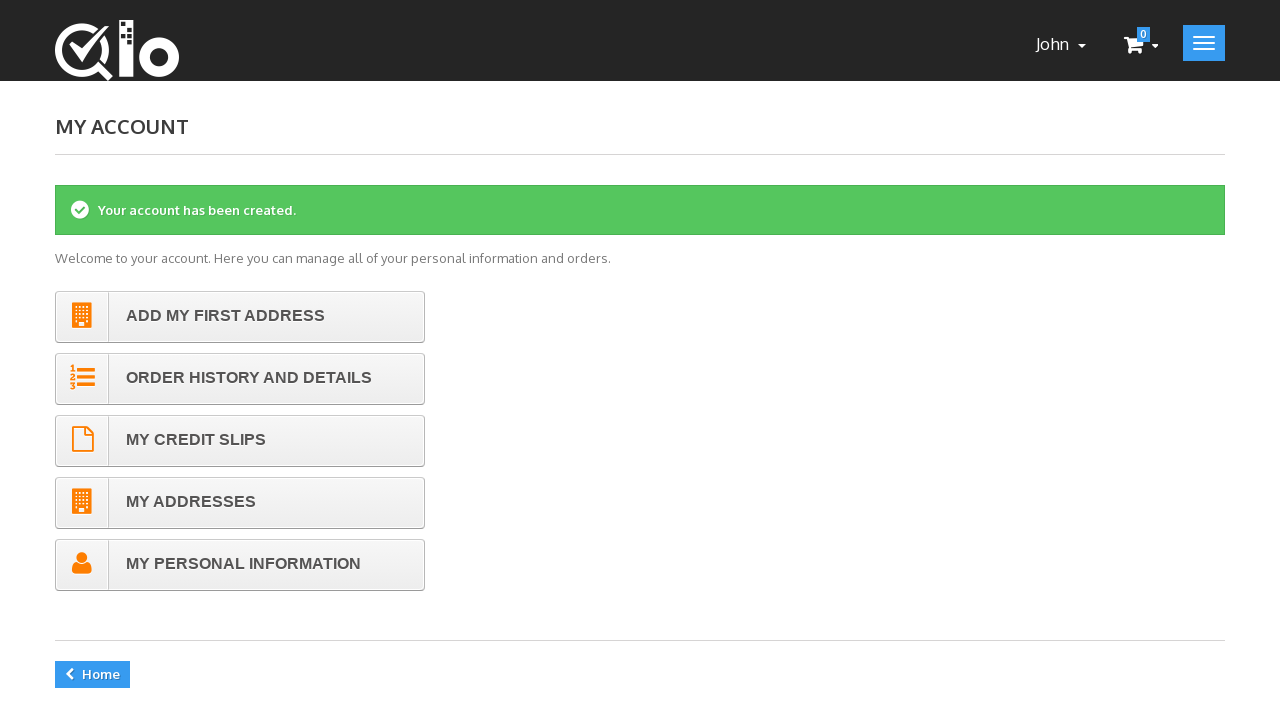